Tests a registration form by filling all required input fields with test data, submitting the form, and verifying the success message is displayed.

Starting URL: http://suninjuly.github.io/registration1.html

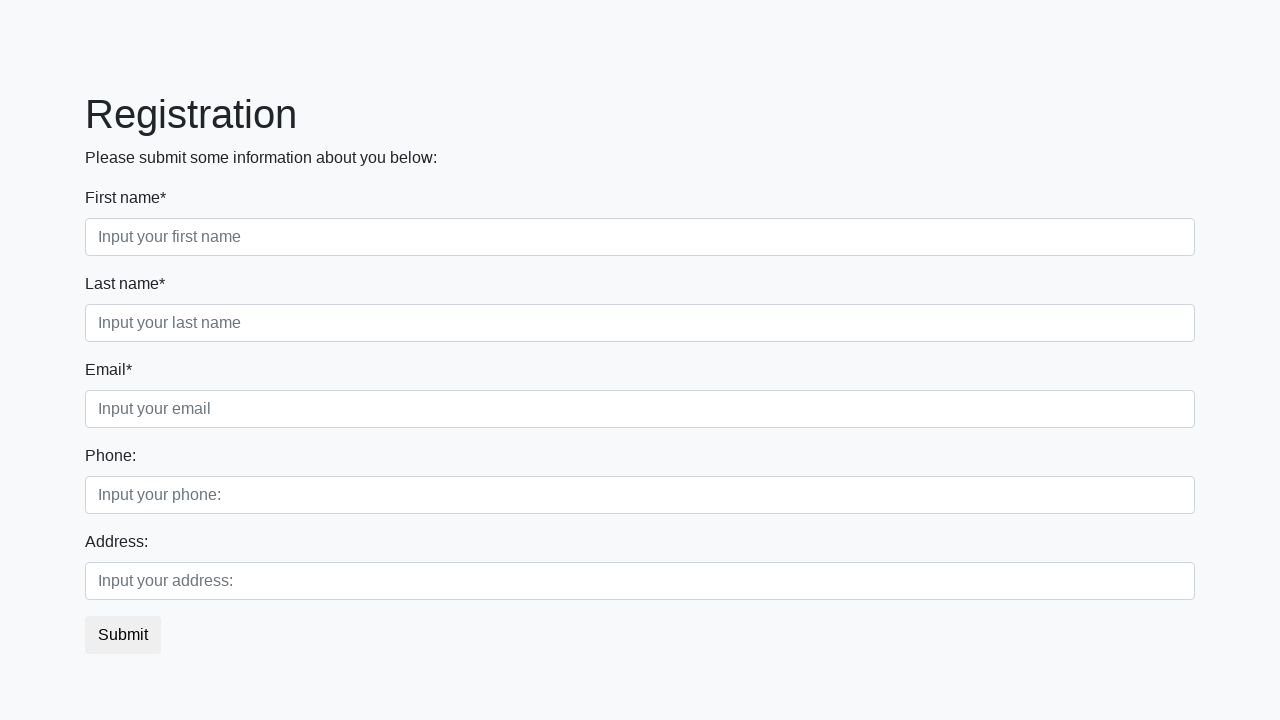

Located all required input fields on registration form
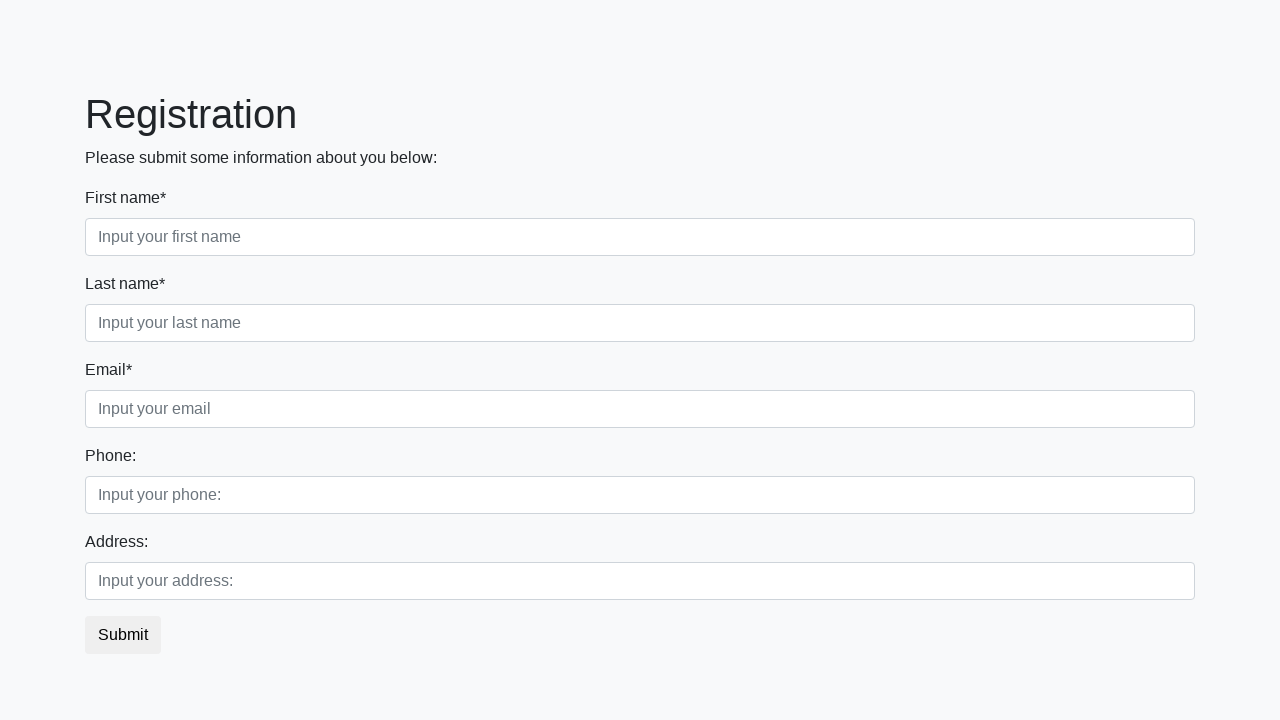

Found 3 required input fields
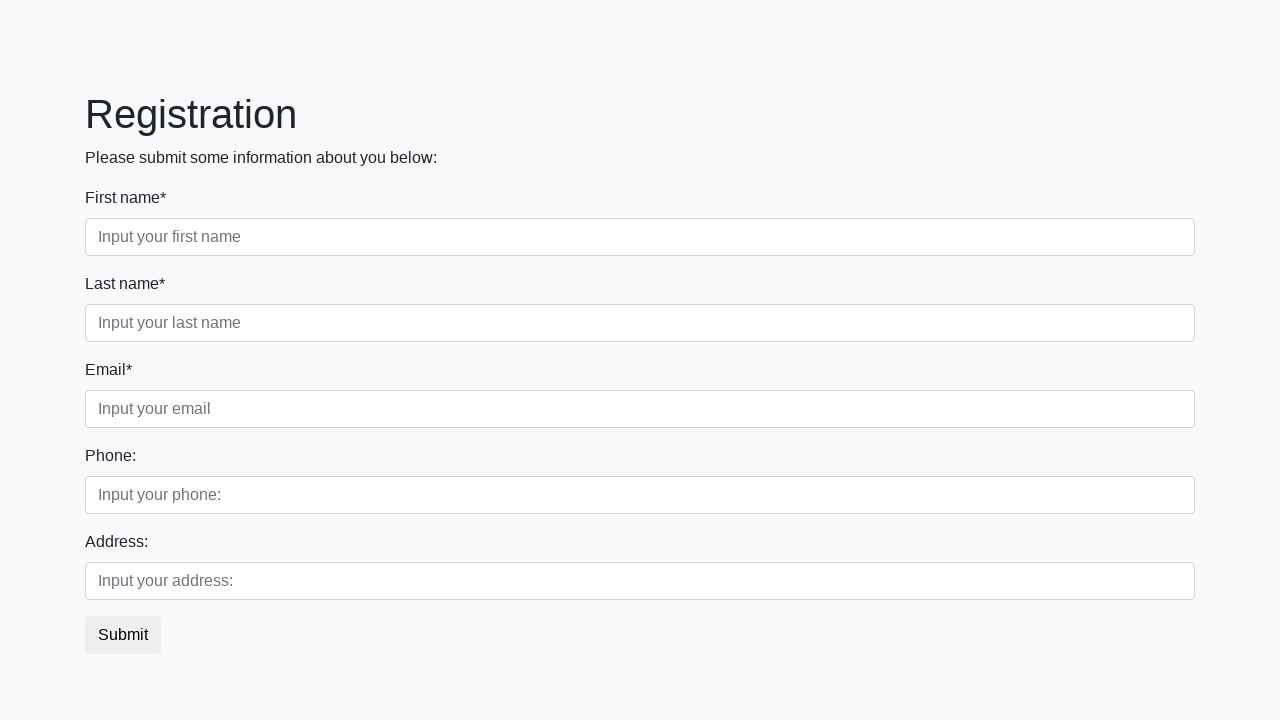

Filled required field 1 with test data on input[required] >> nth=0
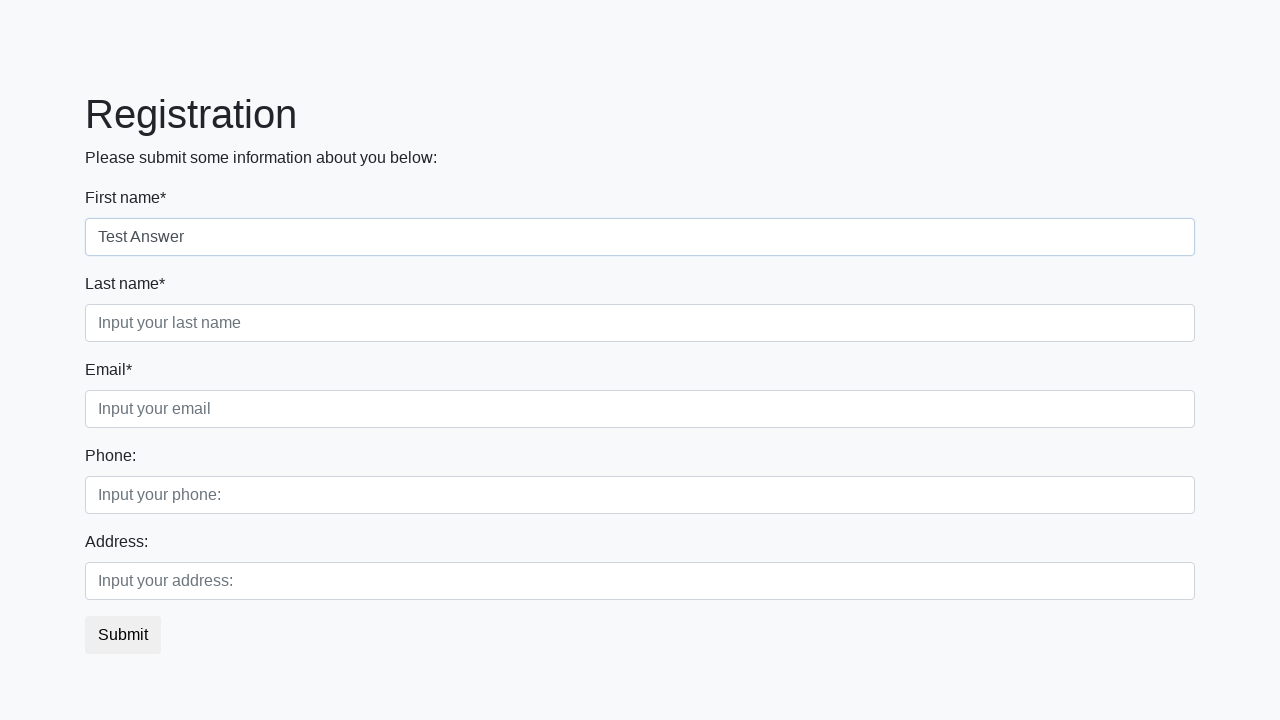

Filled required field 2 with test data on input[required] >> nth=1
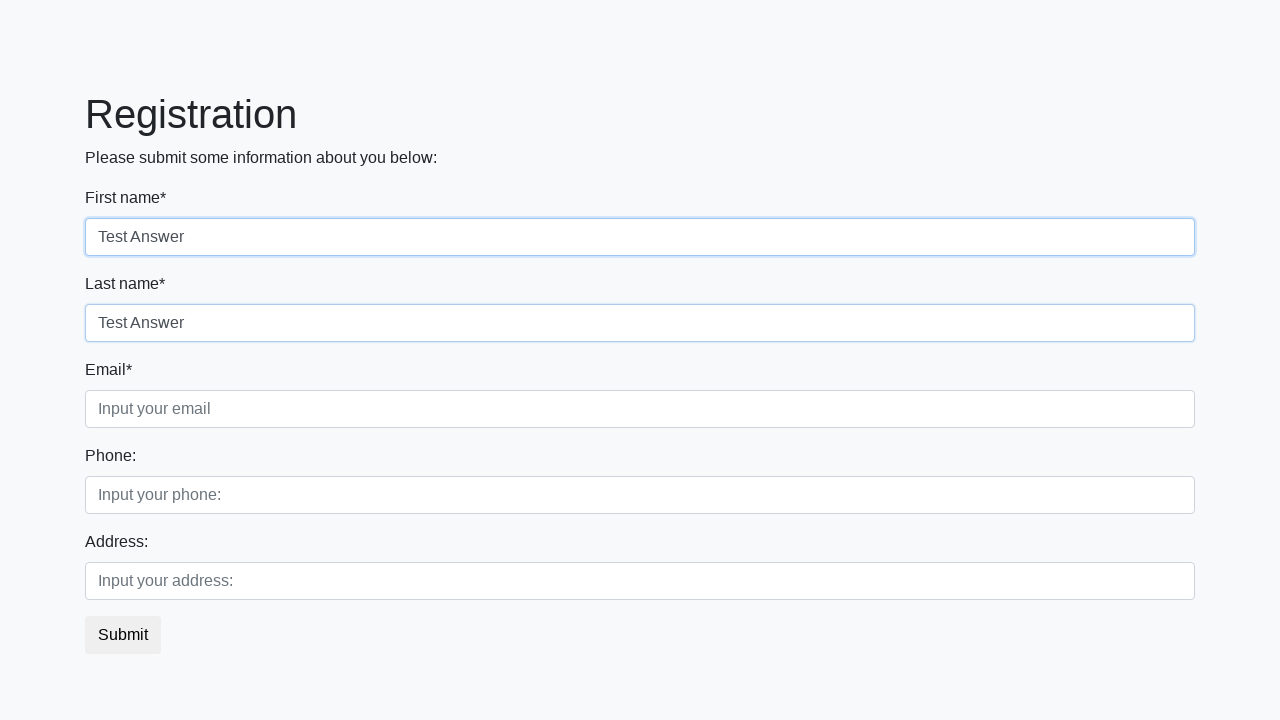

Filled required field 3 with test data on input[required] >> nth=2
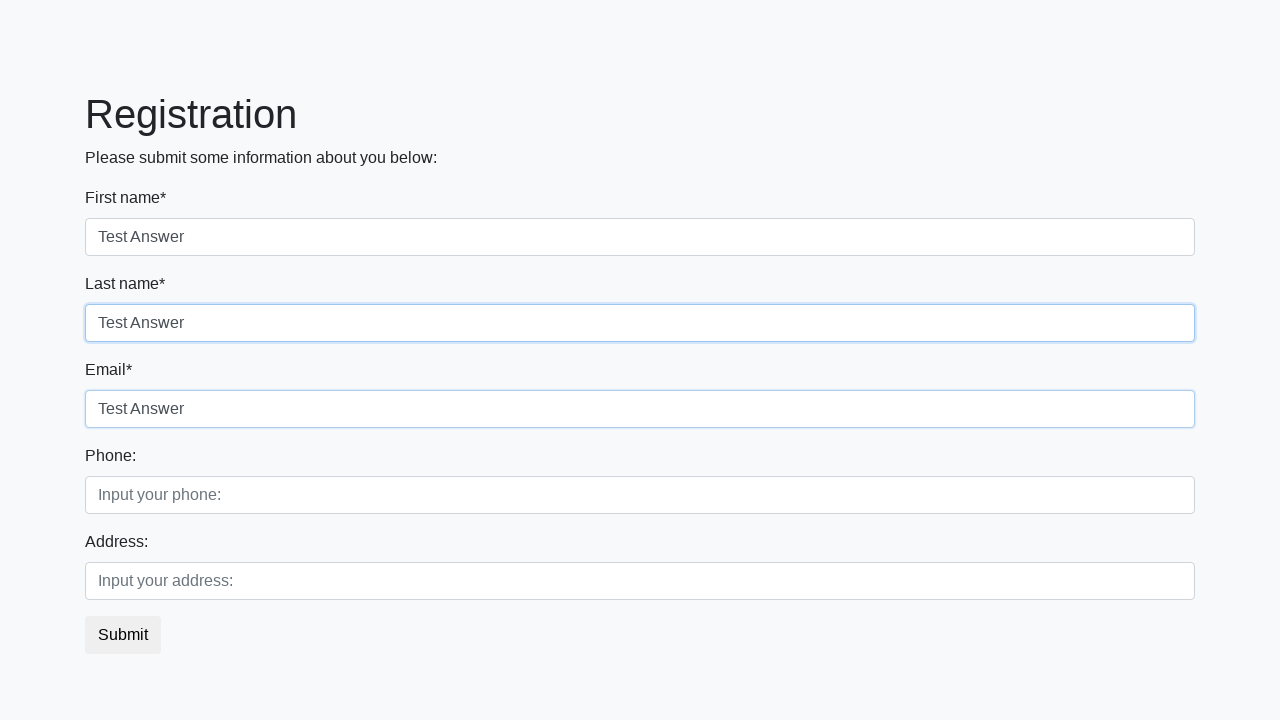

Clicked submit button to submit registration form at (123, 635) on button.btn
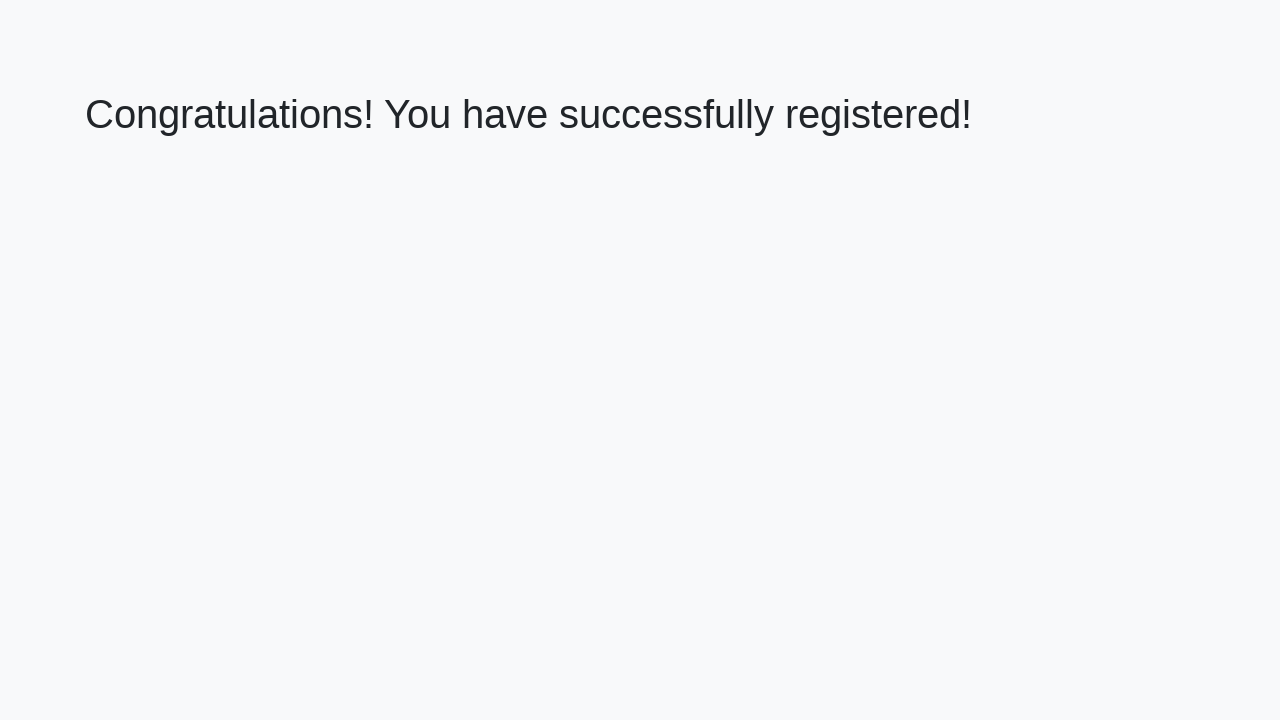

Success message header loaded on page
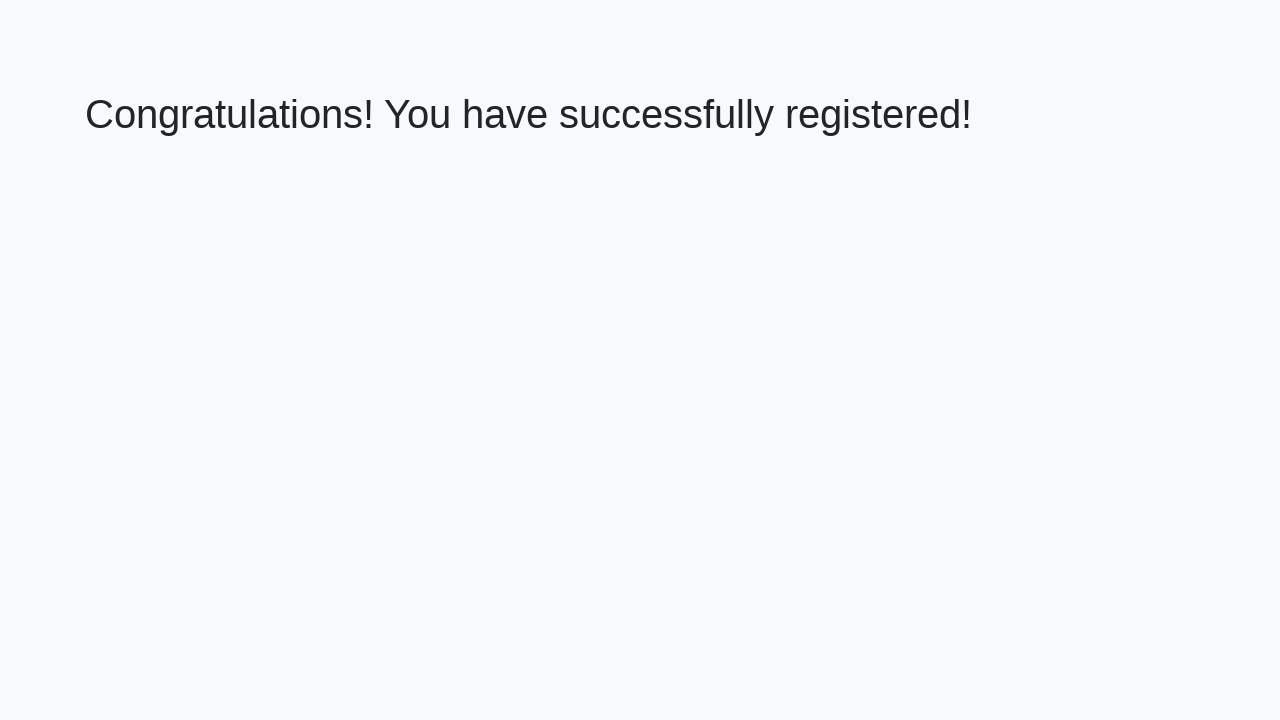

Retrieved success message text: 'Congratulations! You have successfully registered!'
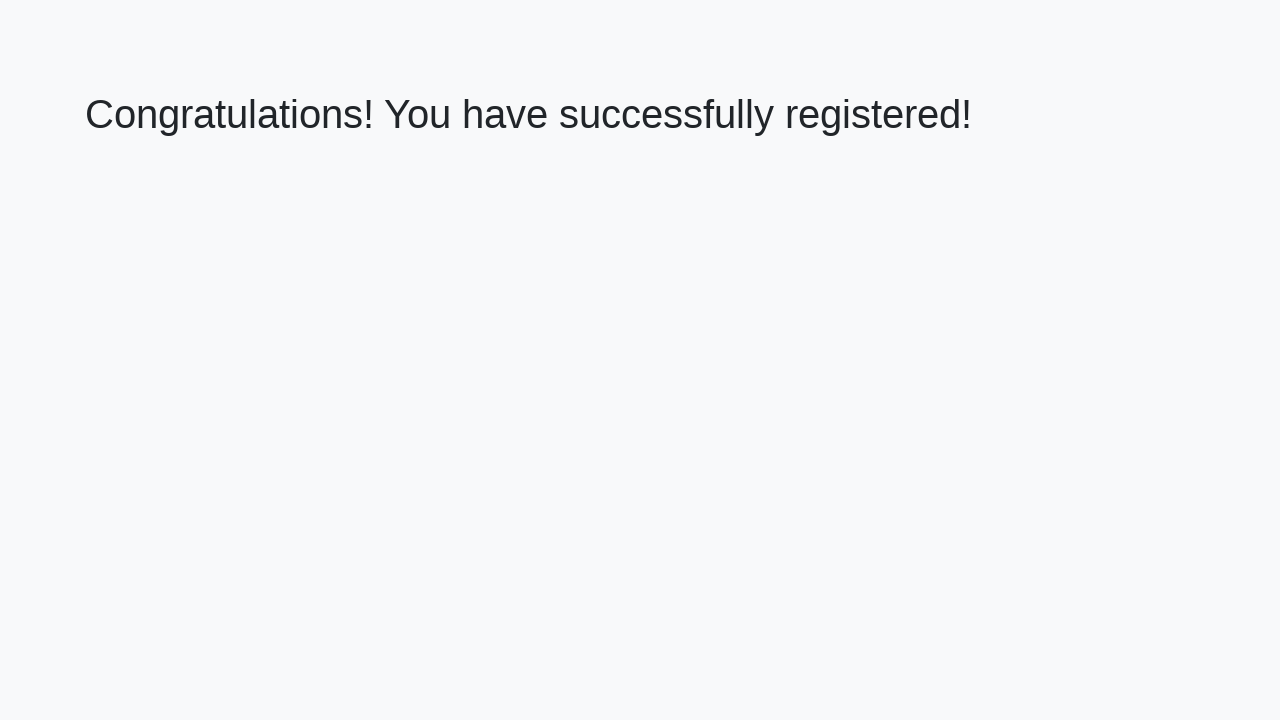

Verified success message matches expected text
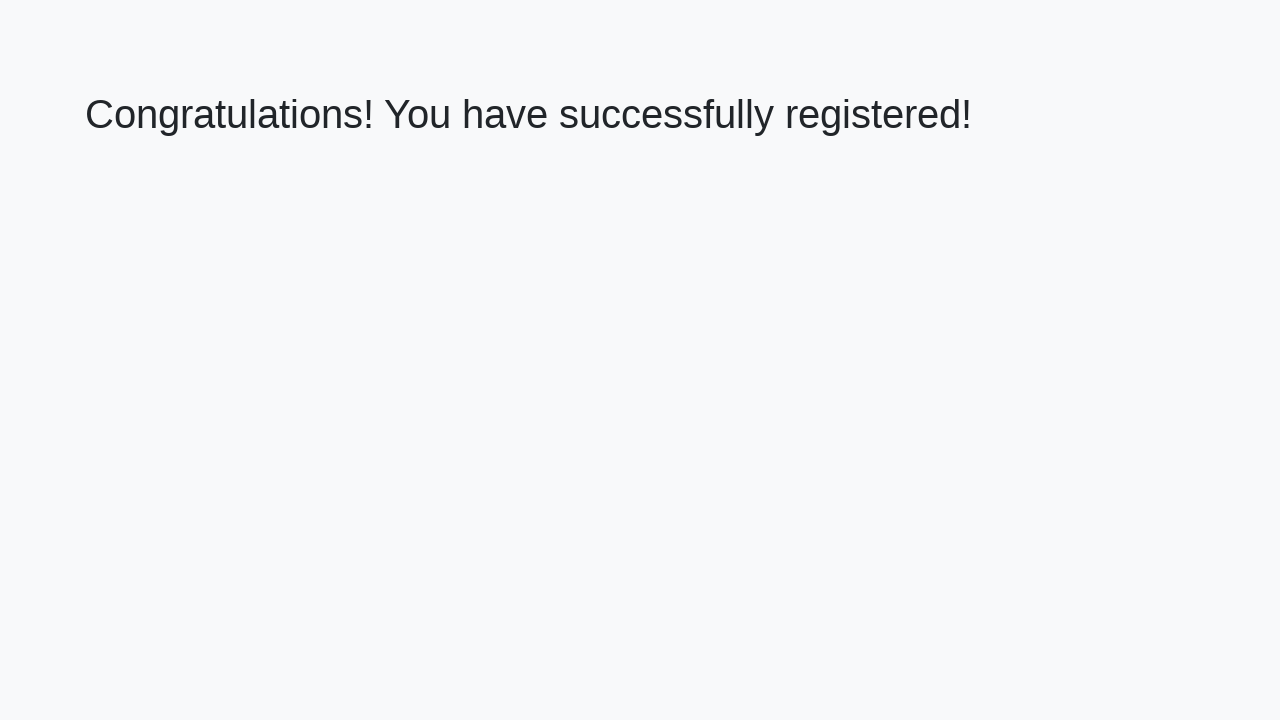

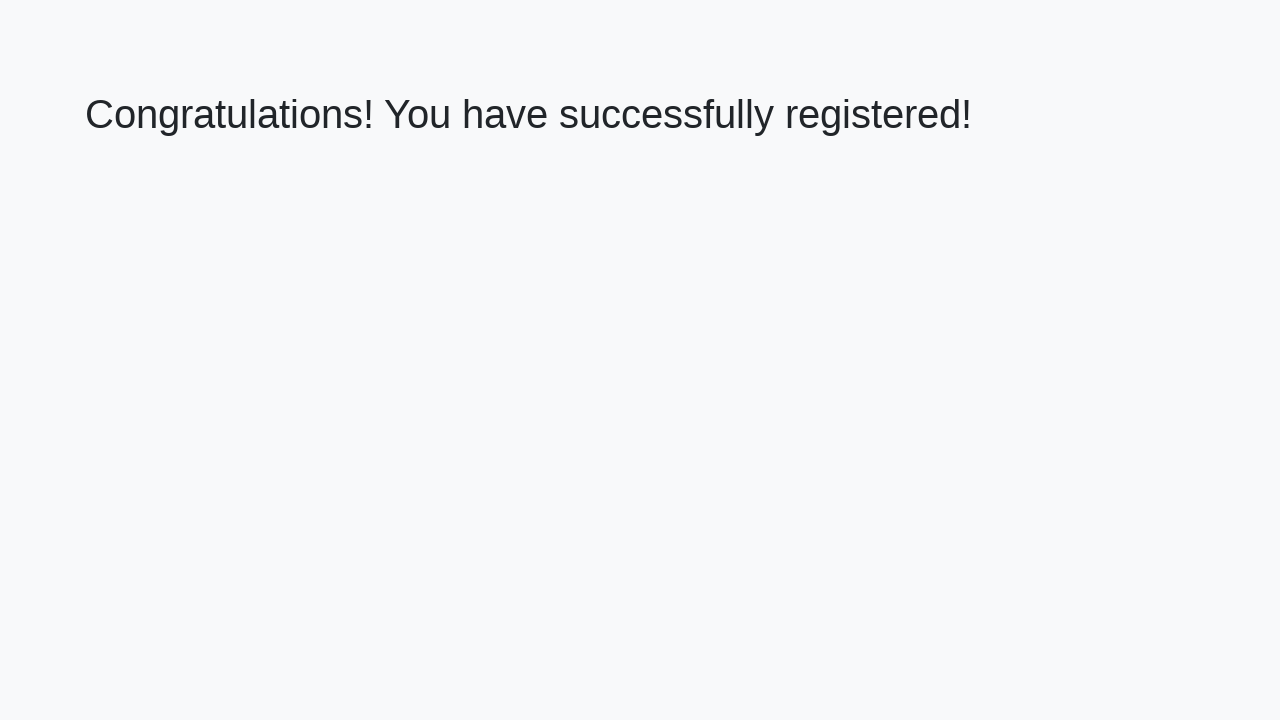